Verifies text content and attributes of UI elements on the NextBase CRM login page, including the "Remember me" checkbox label and "Forgot your password" link

Starting URL: https://login1.nextbasecrm.com/

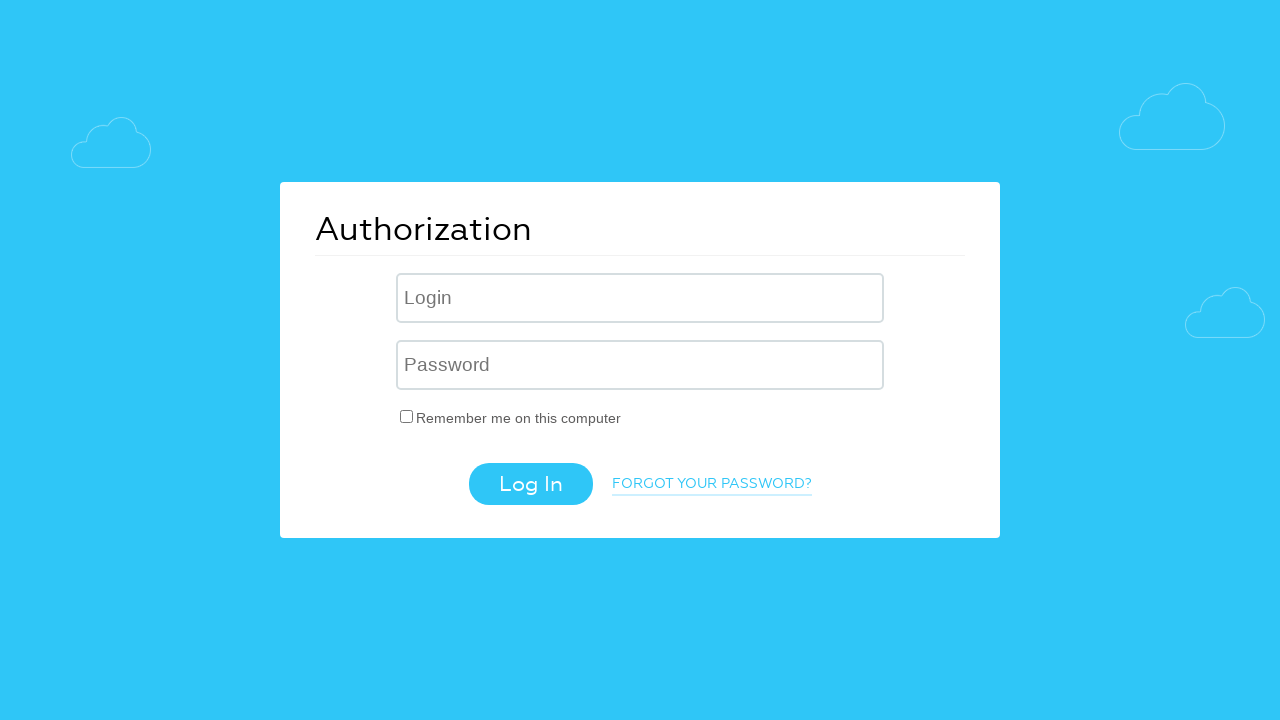

Located the 'Remember me' checkbox label element
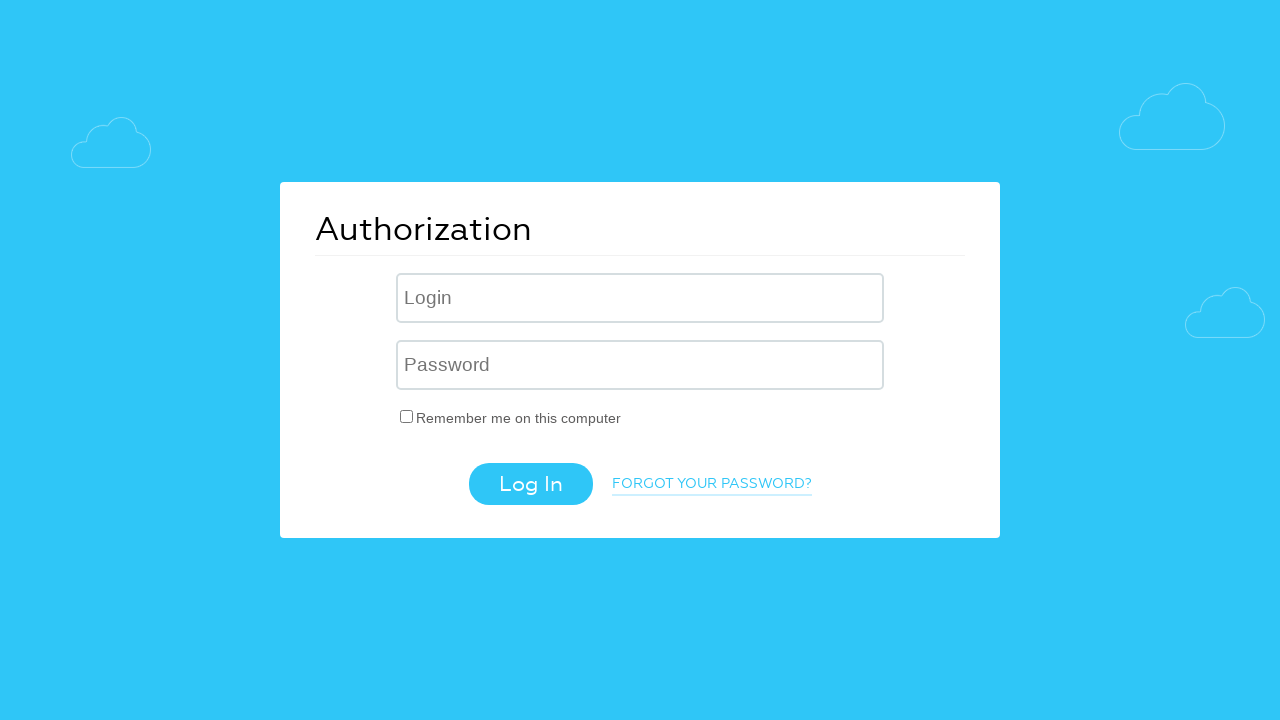

Retrieved text content from 'Remember me' label
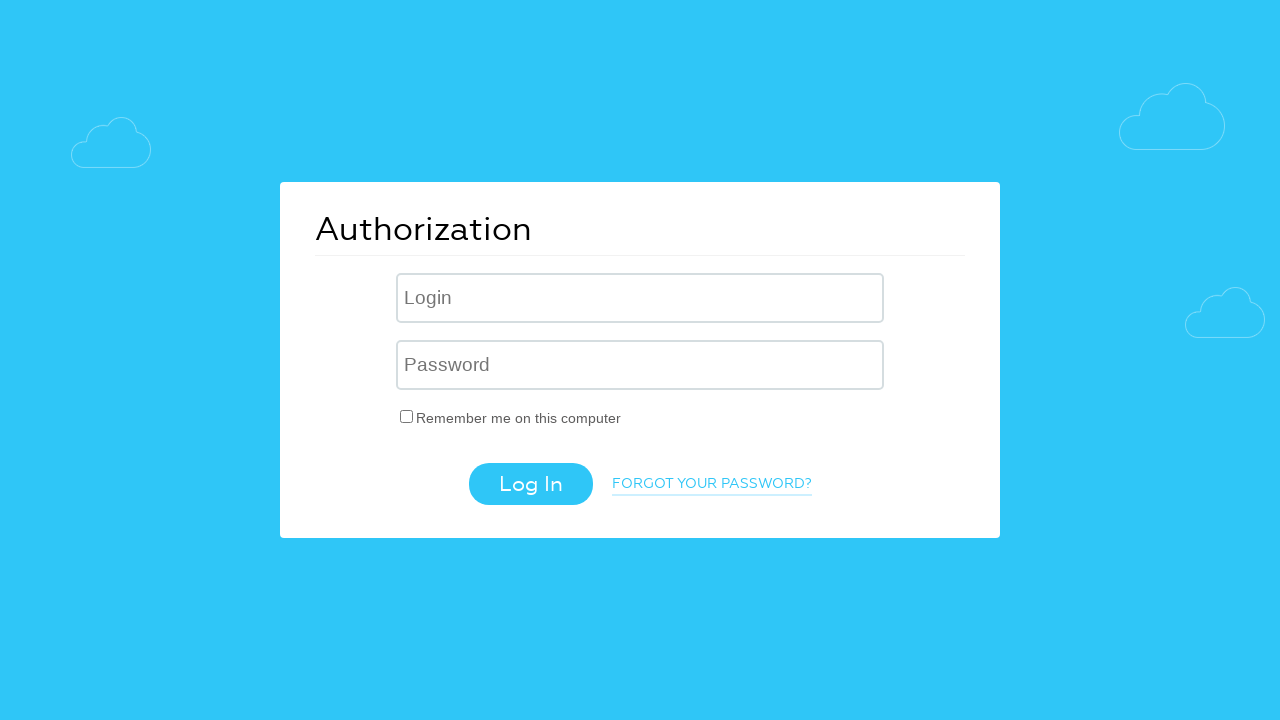

Verified 'Remember me' label text matches expected value
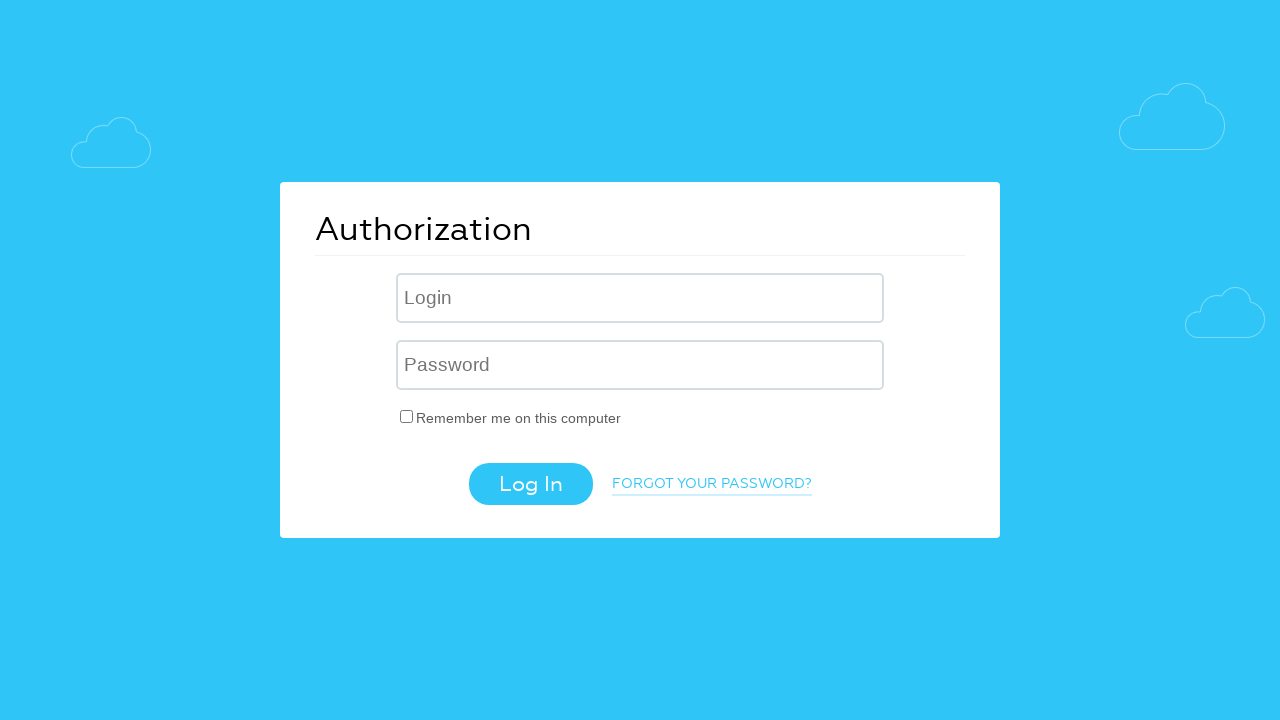

Located the 'Forgot your password' link element
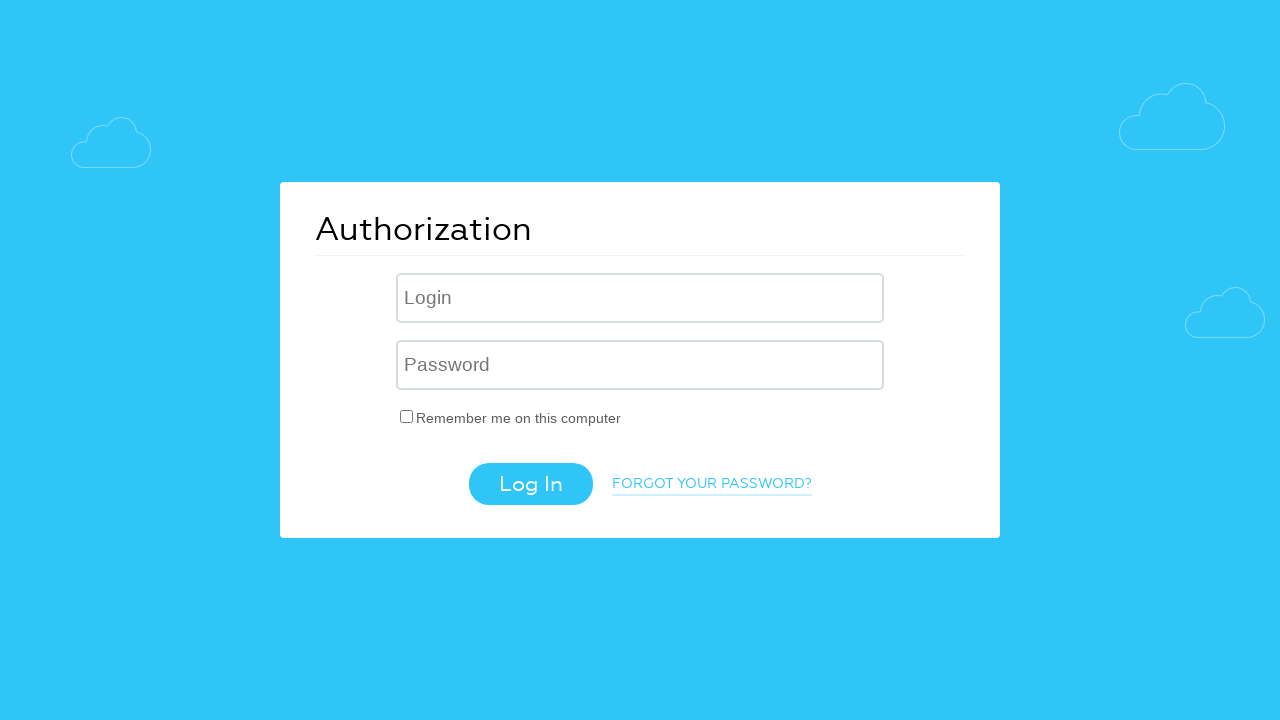

Retrieved text content from 'Forgot your password' link
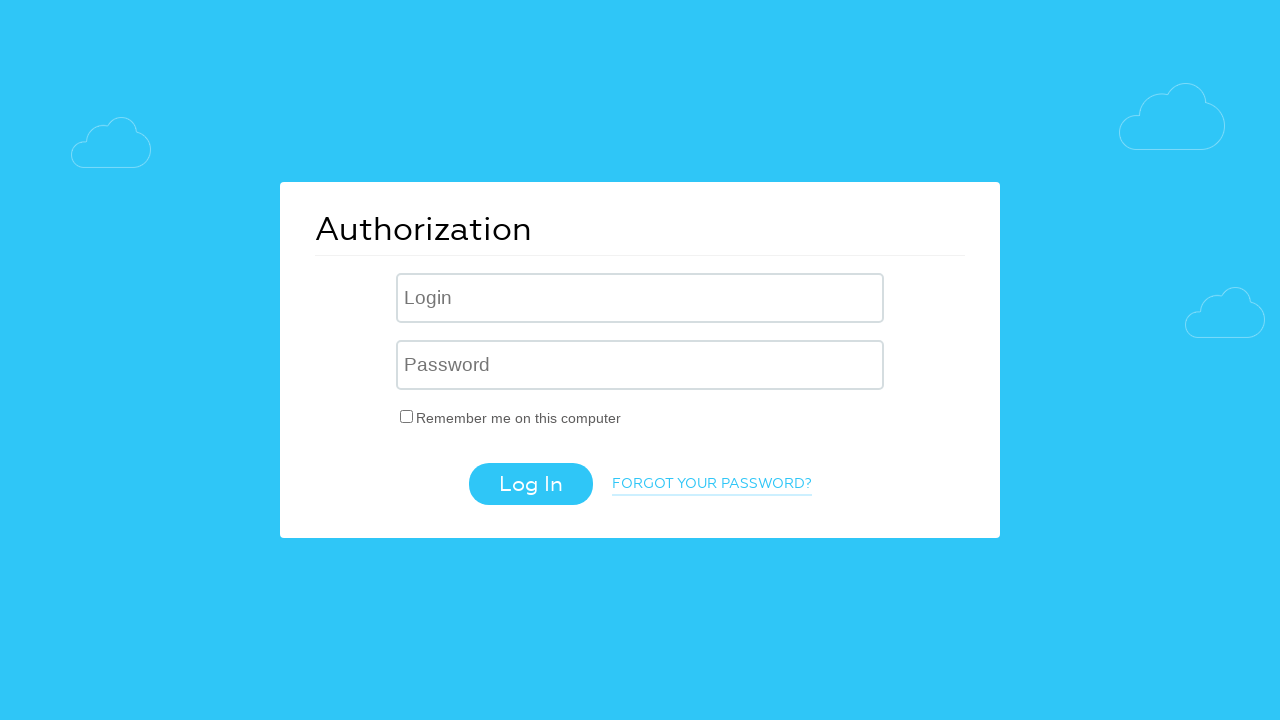

Verified 'Forgot your password' link text matches expected value
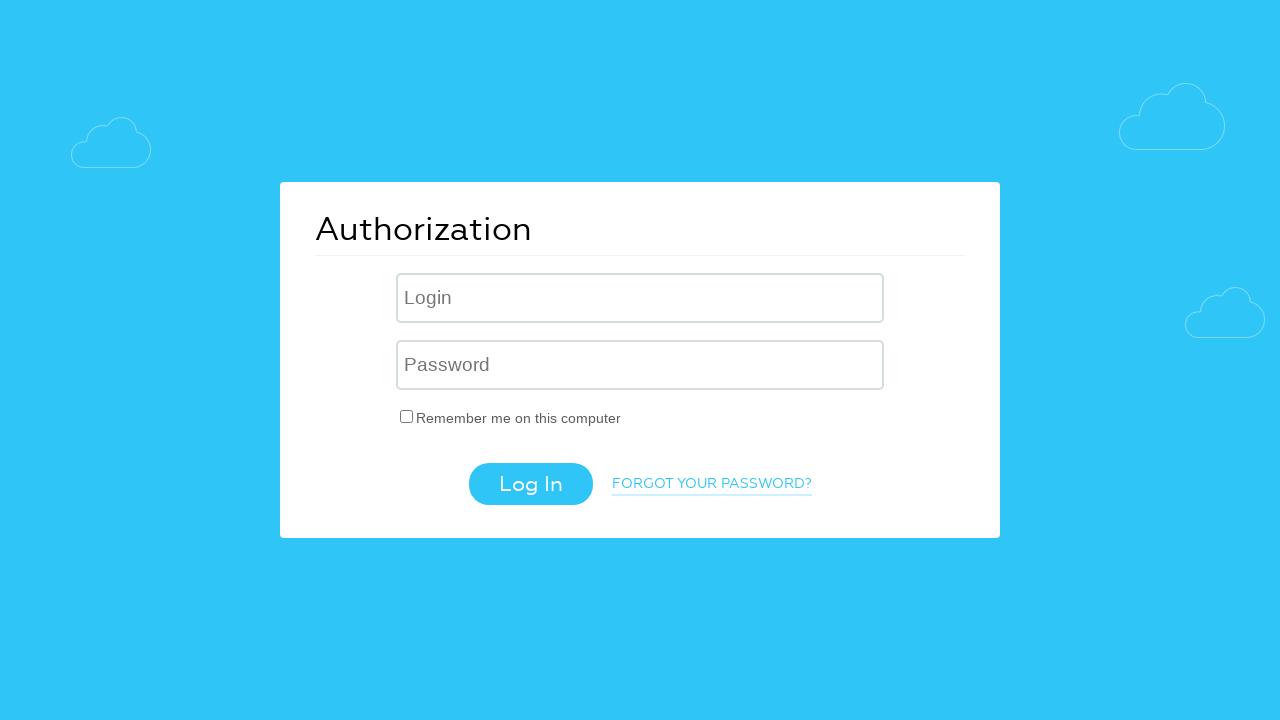

Retrieved href attribute from 'Forgot your password' link
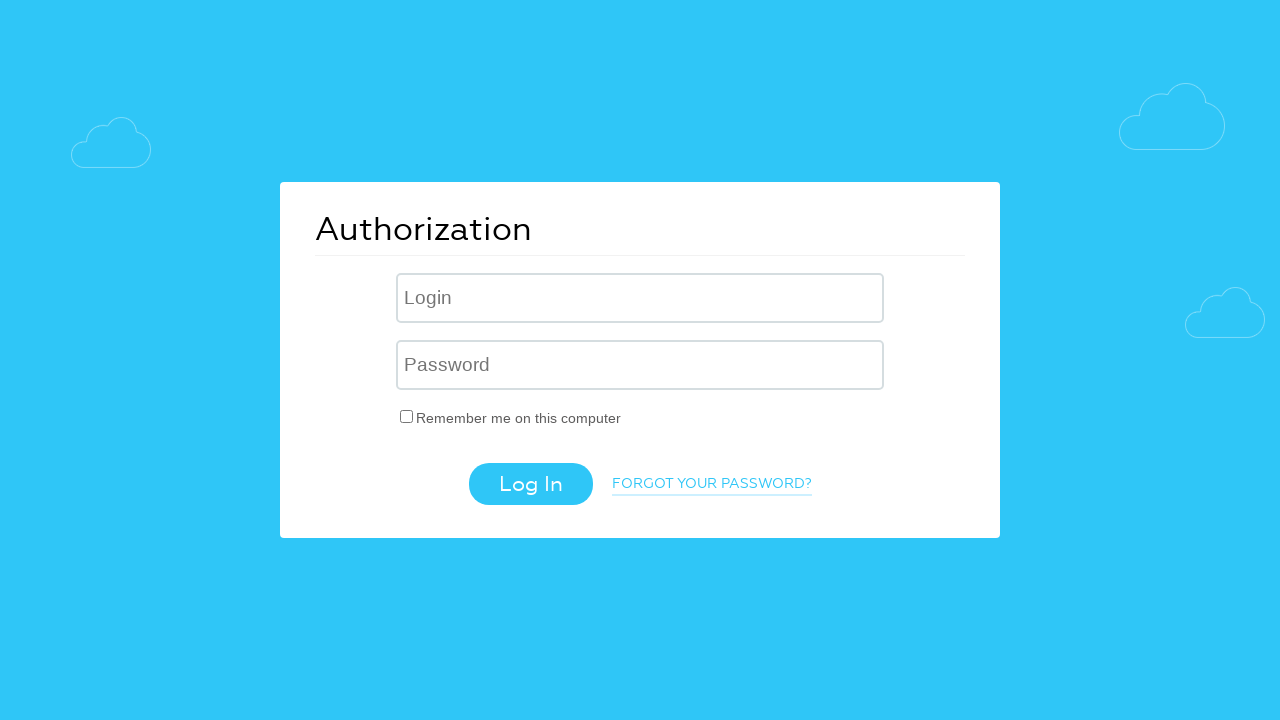

Verified href attribute contains 'forgot_password=yes' parameter
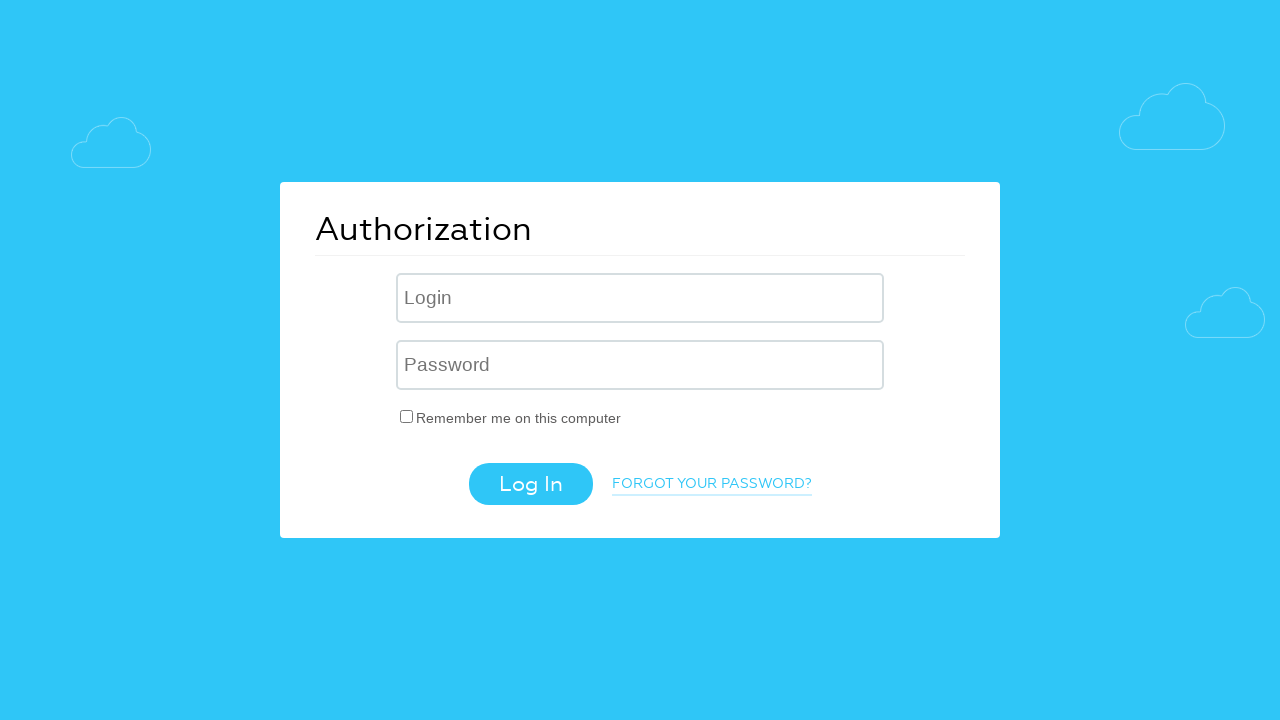

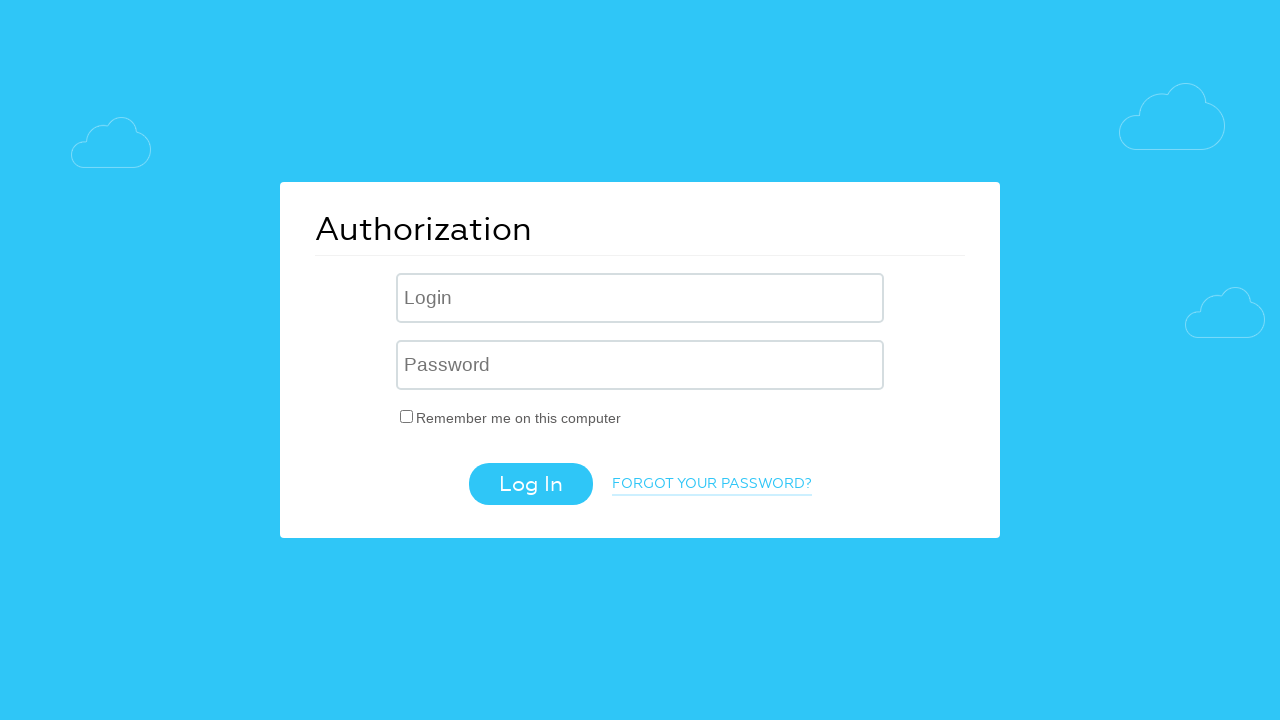